Tests a Polish test data generator website by verifying that various input fields (PESEL, birth date, first name, last name, REGON, NIP) contain generated values, and interacts with a checkbox to enable date modification.

Starting URL: https://dane-testowe.netlify.app/

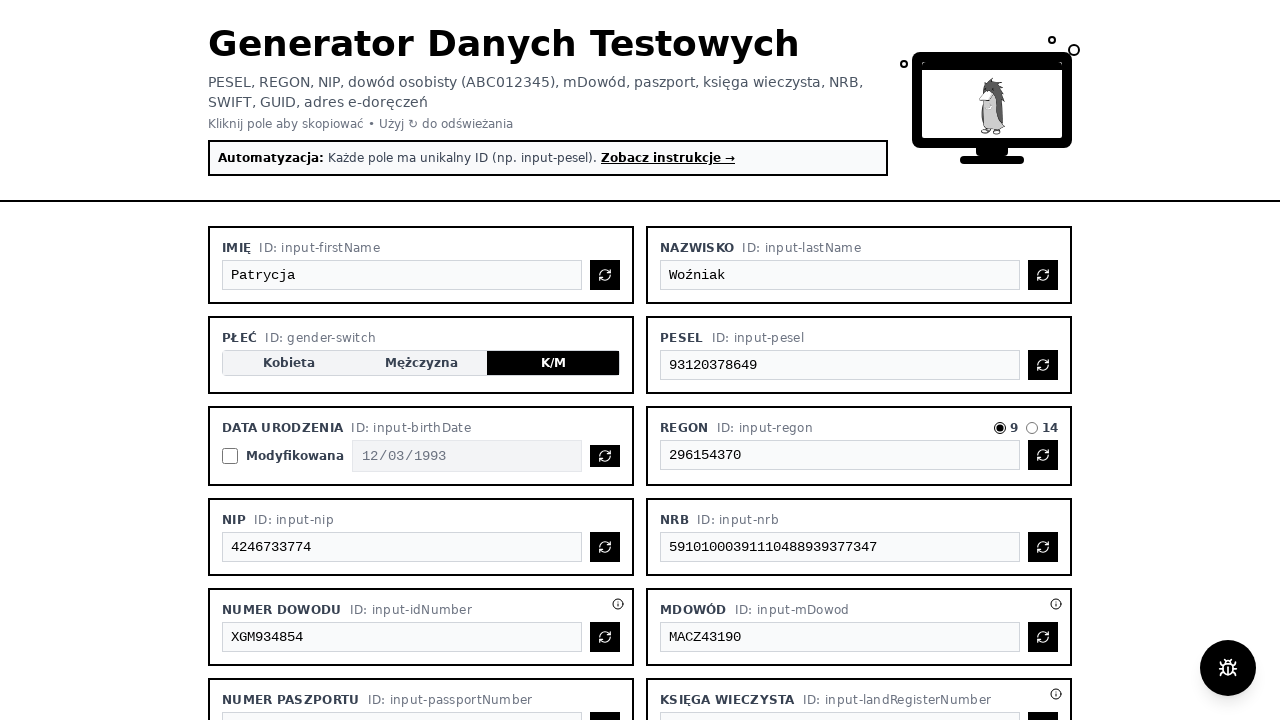

Waited for PESEL input field to load
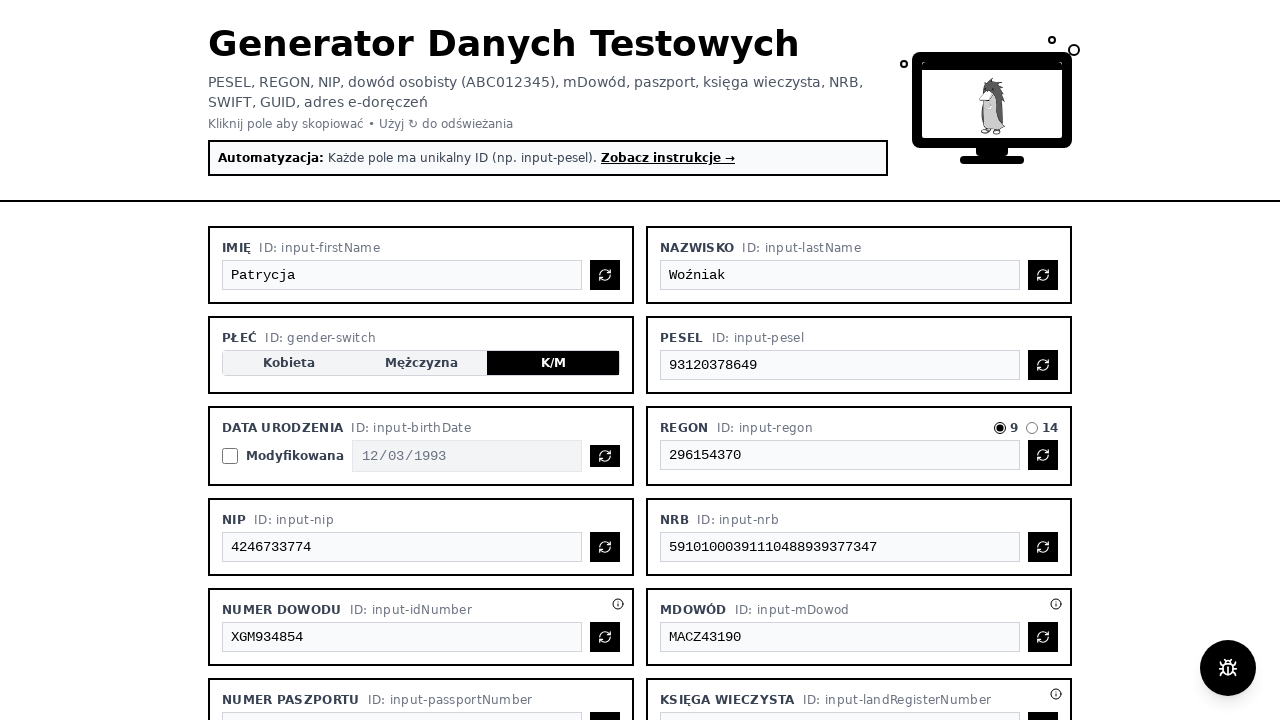

Retrieved PESEL value: 93120378649
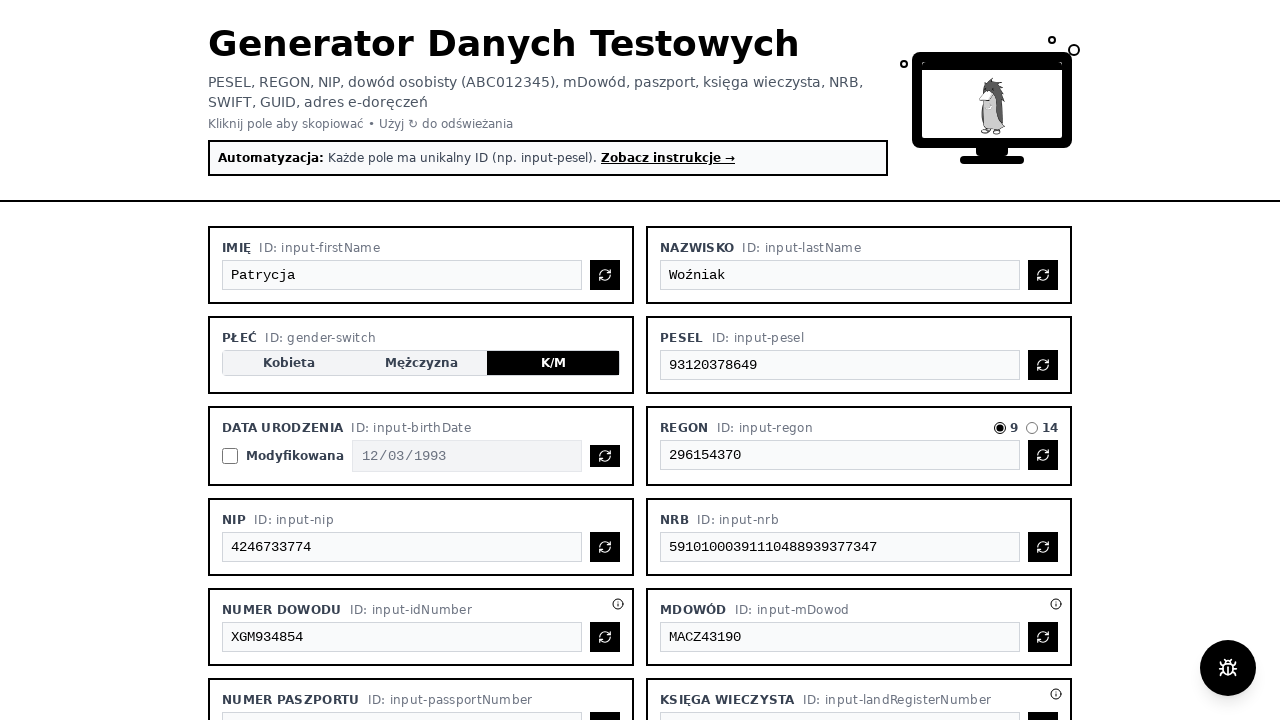

Verified PESEL field contains 11 digits
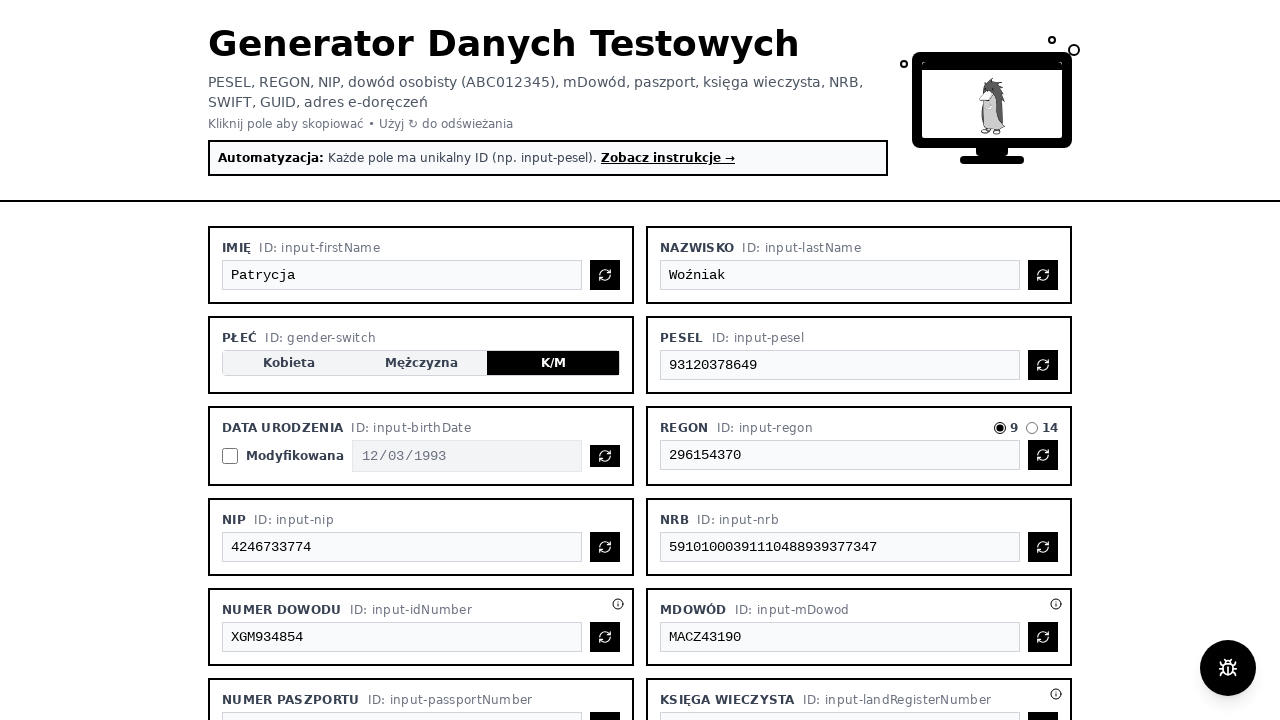

Waited for birth date input field to load
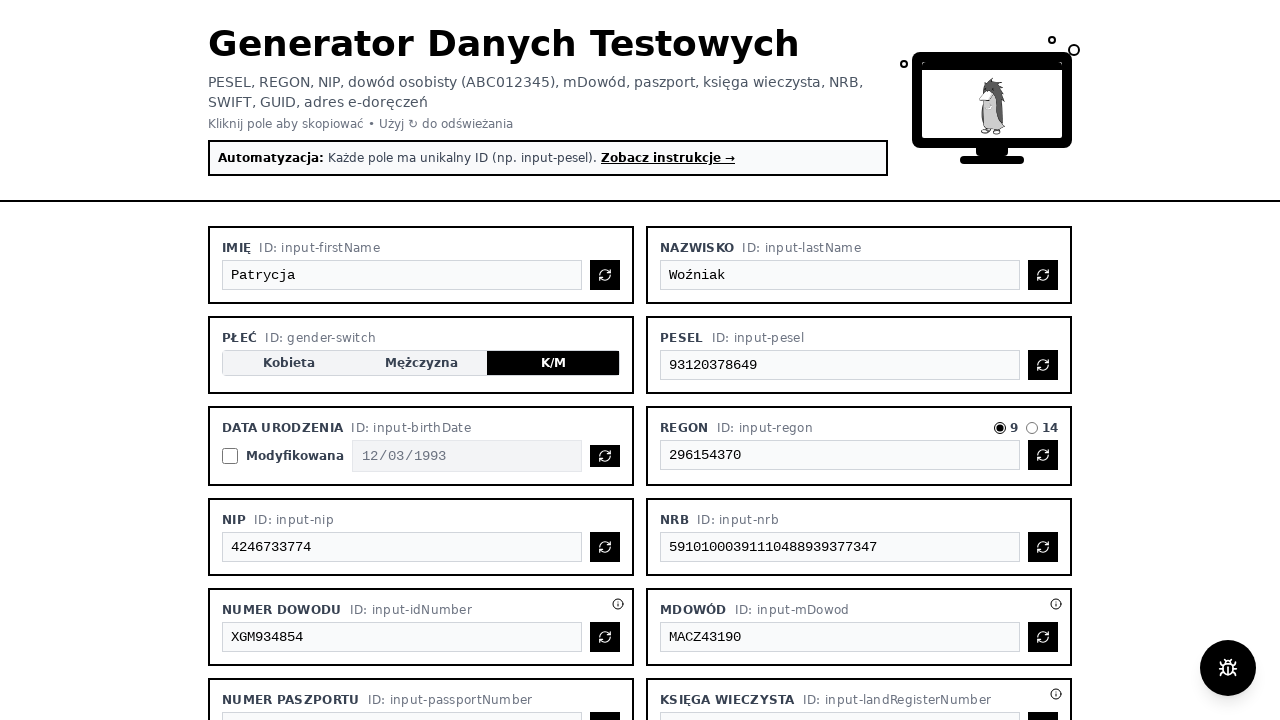

Retrieved birth date value: 1993-12-03
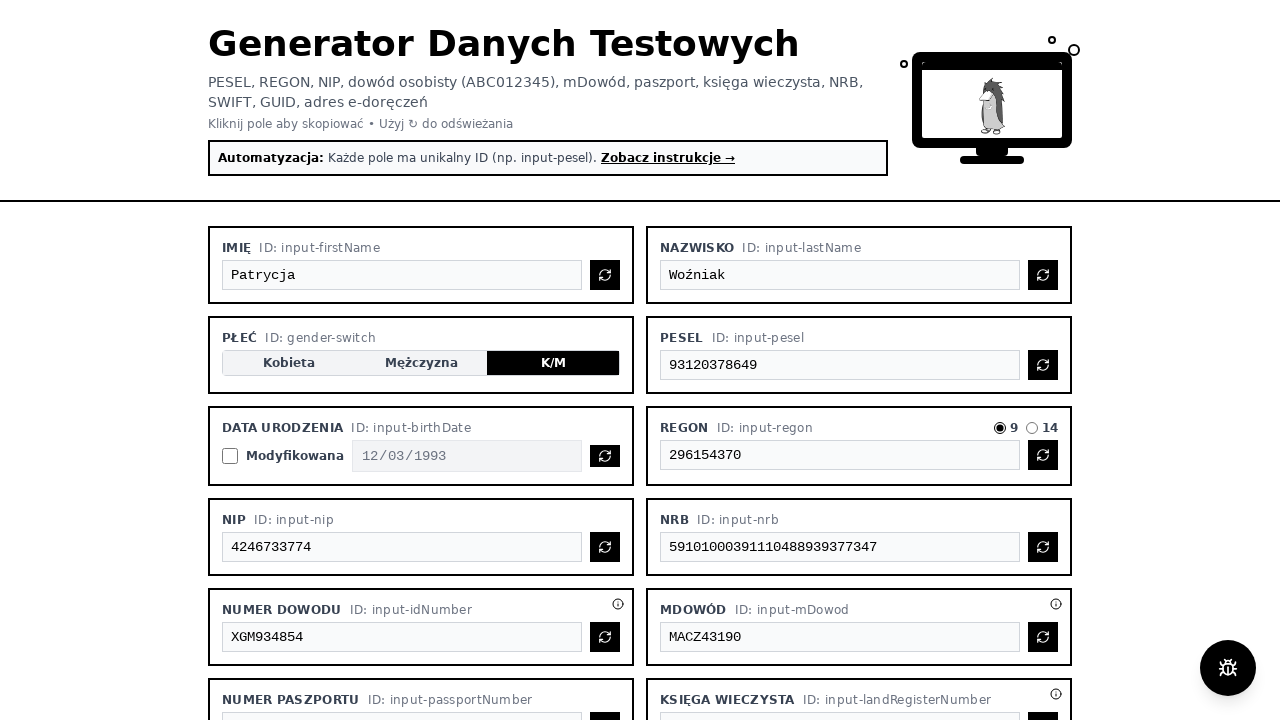

Waited for firstName input field to load
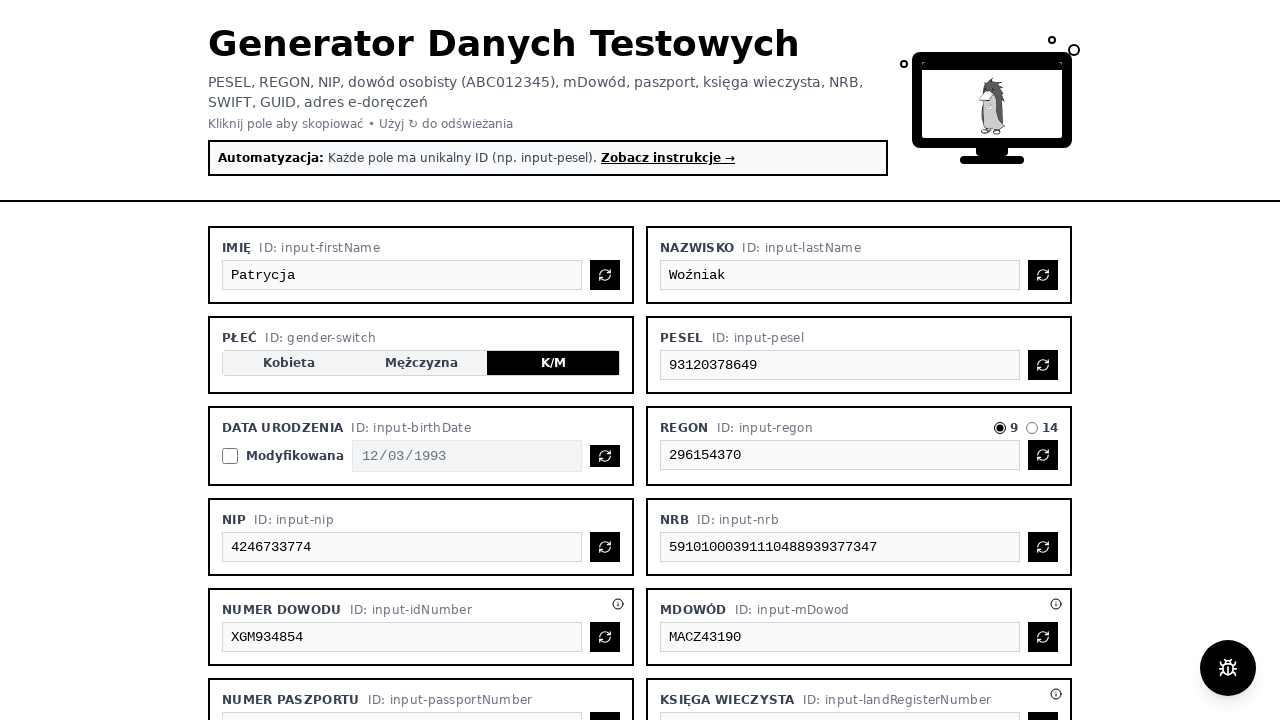

Retrieved firstName value: Patrycja
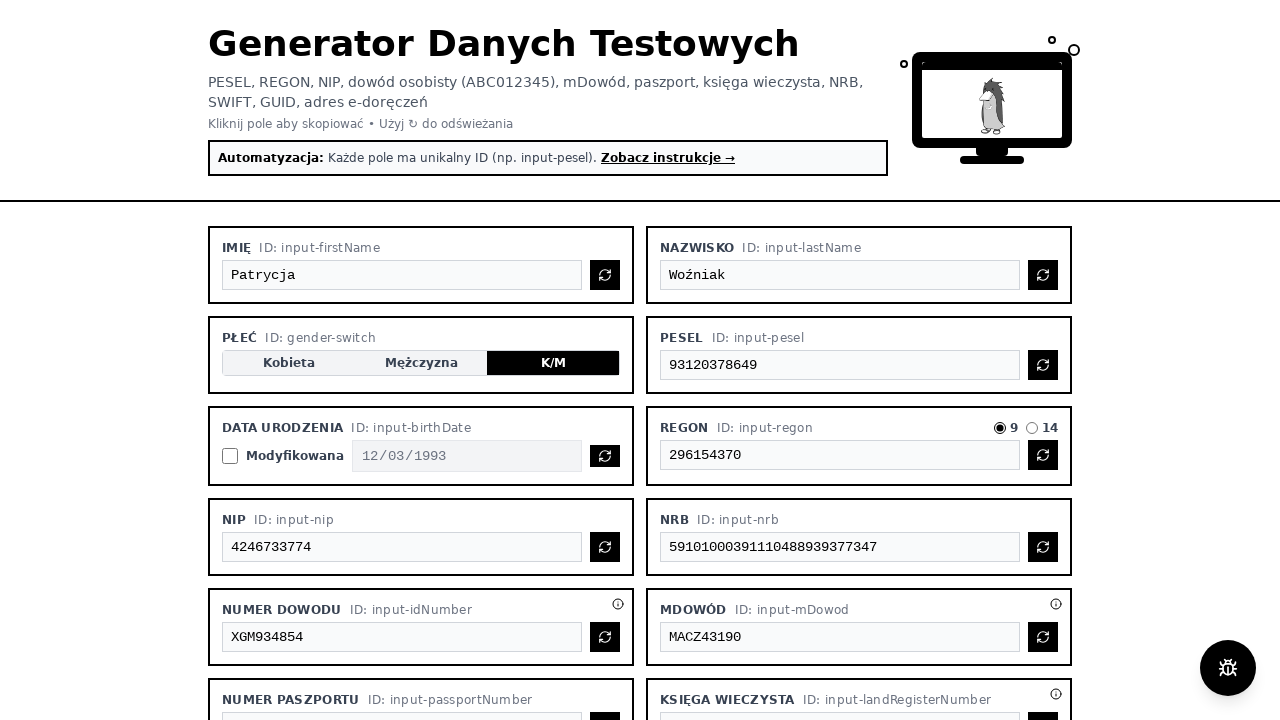

Verified firstName field contains a value
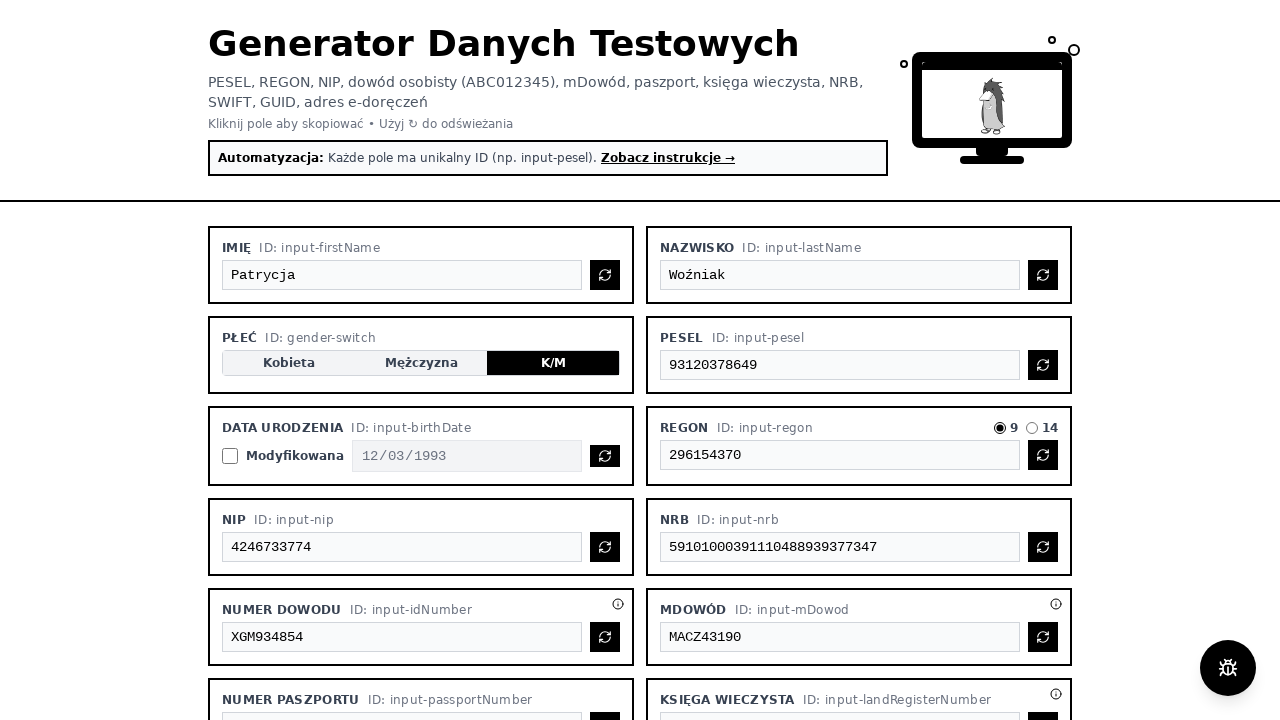

Waited for lastName input field to load
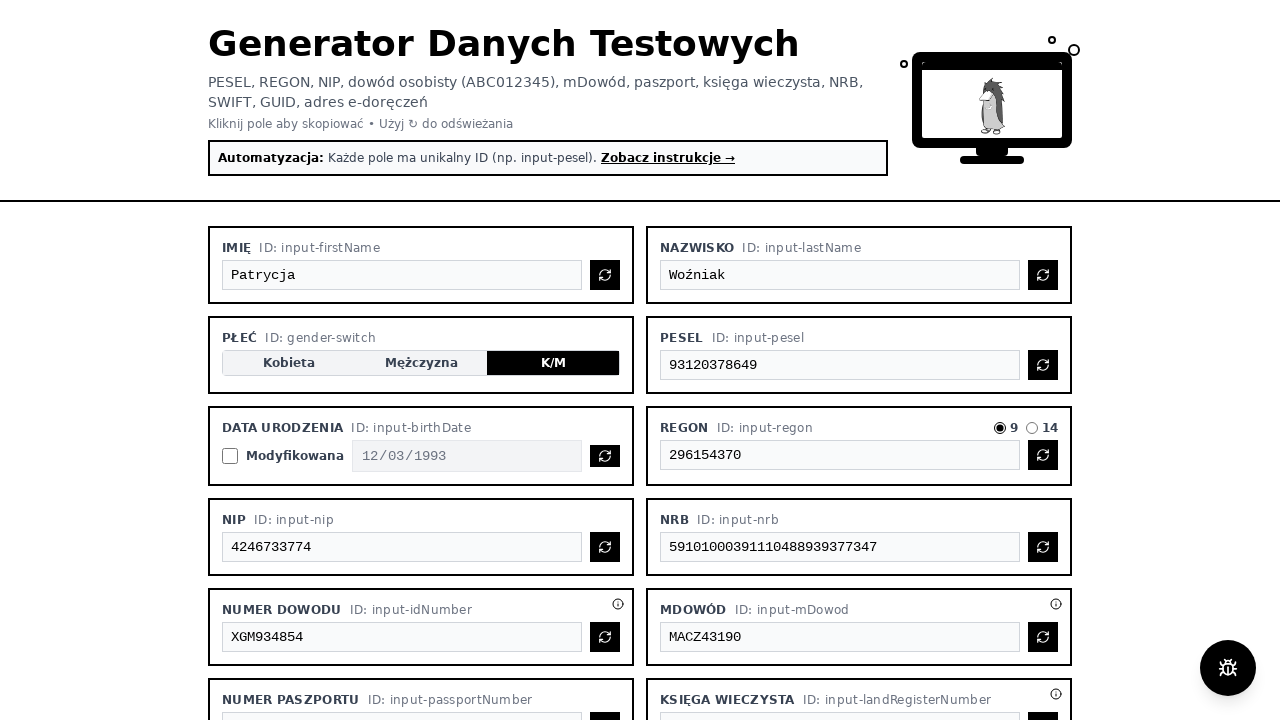

Retrieved lastName value: Woźniak
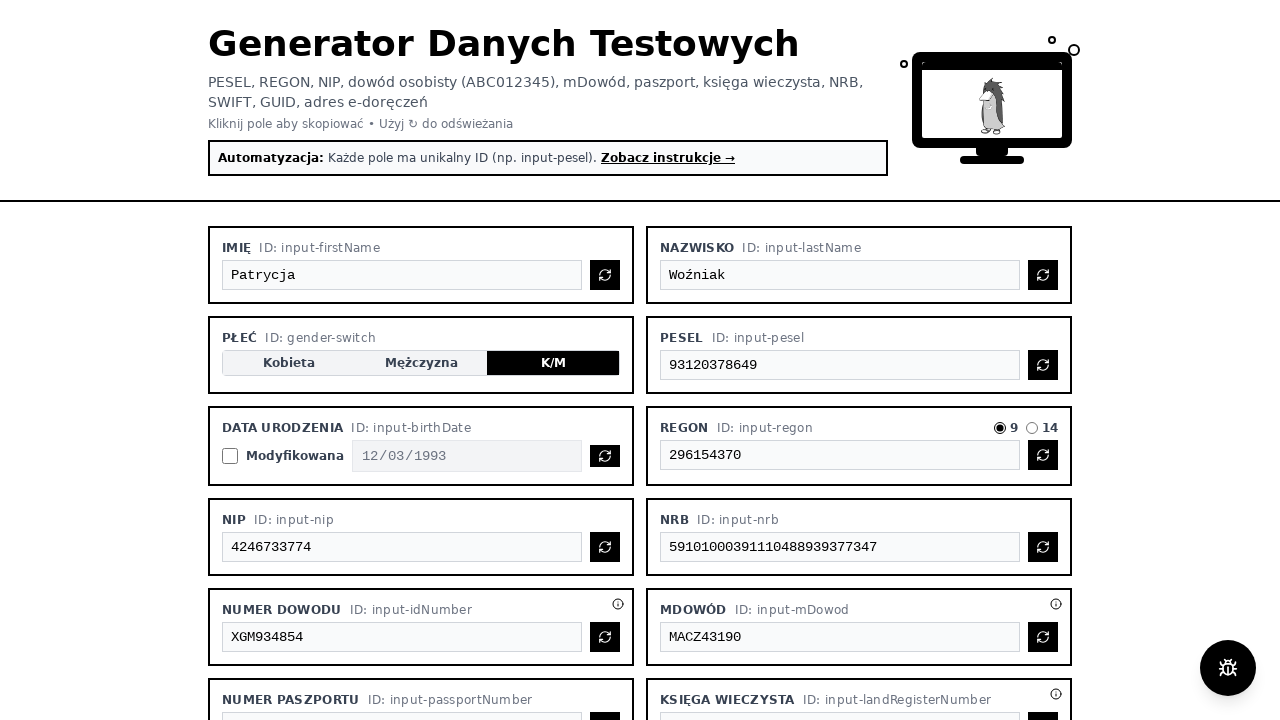

Verified lastName field contains a value
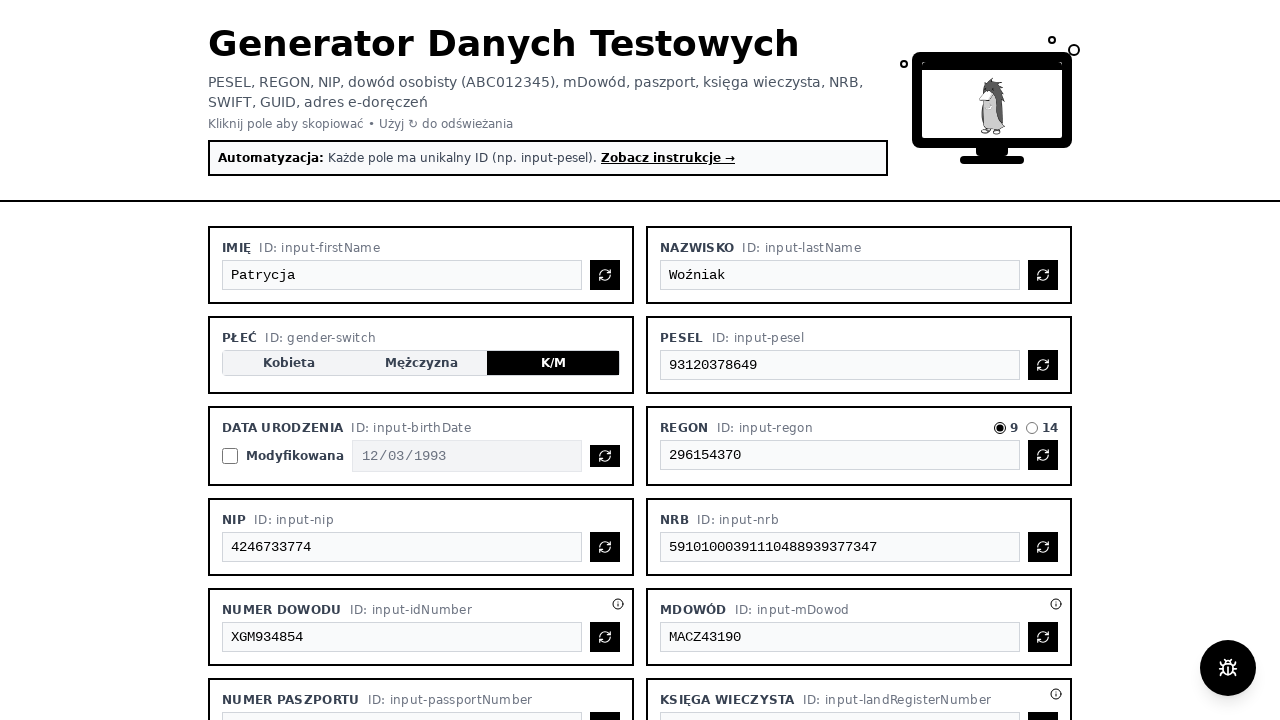

Waited for regon input field to load
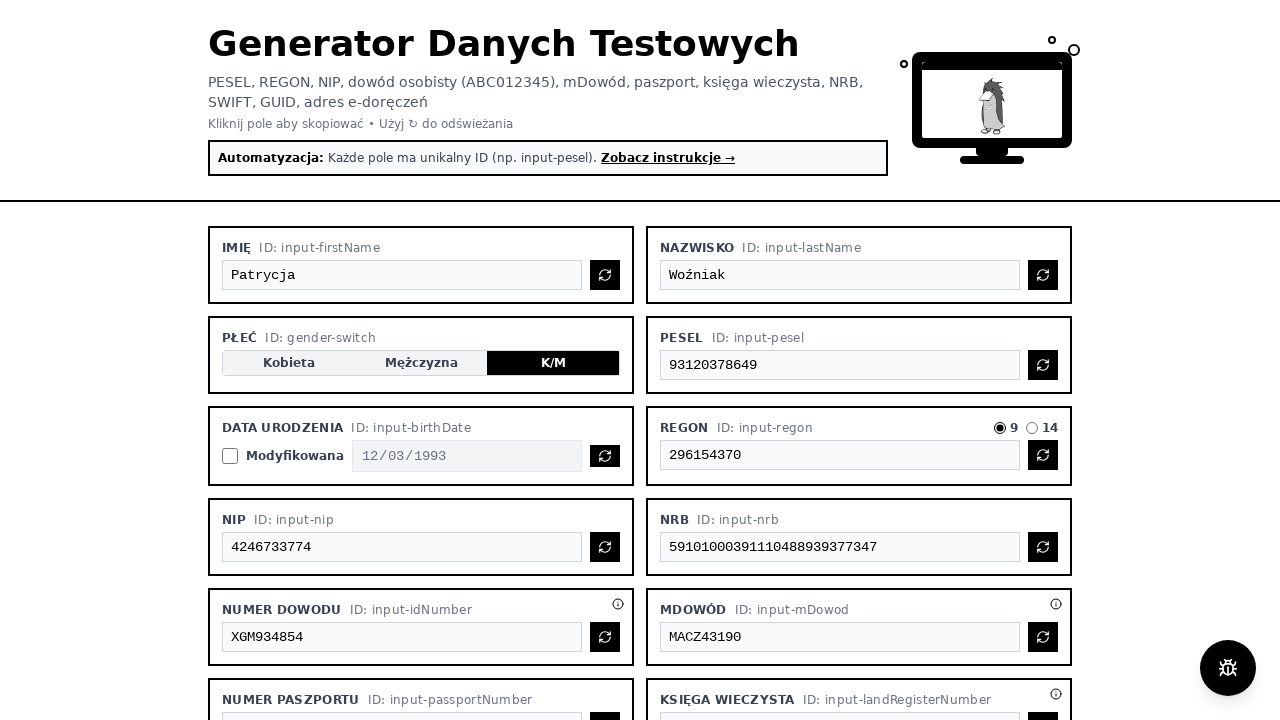

Retrieved regon value: 296154370
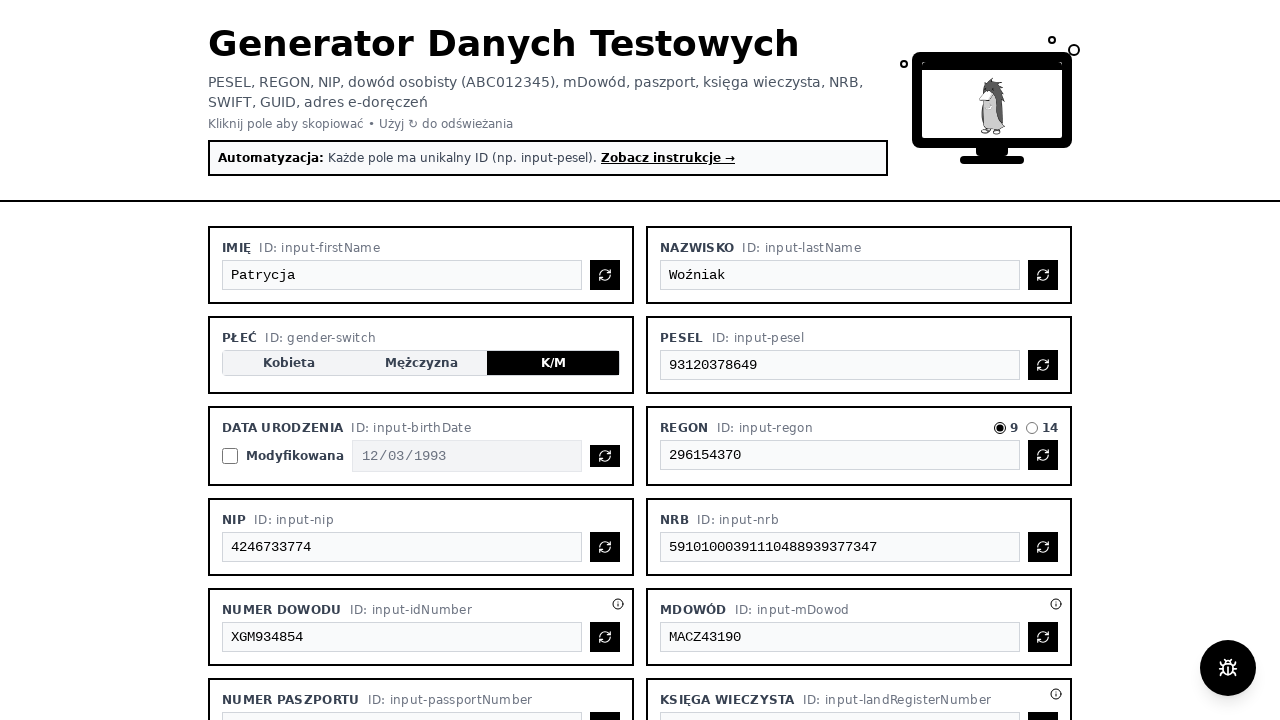

Verified regon field contains a value
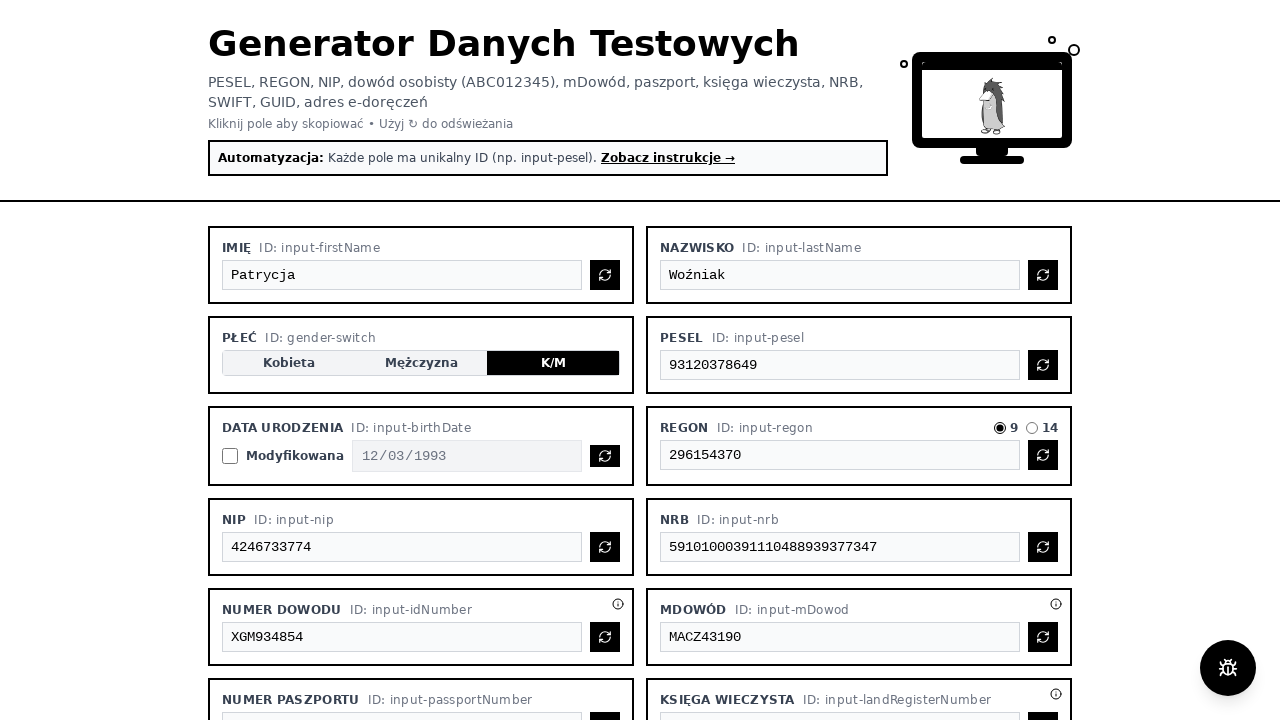

Waited for nip input field to load
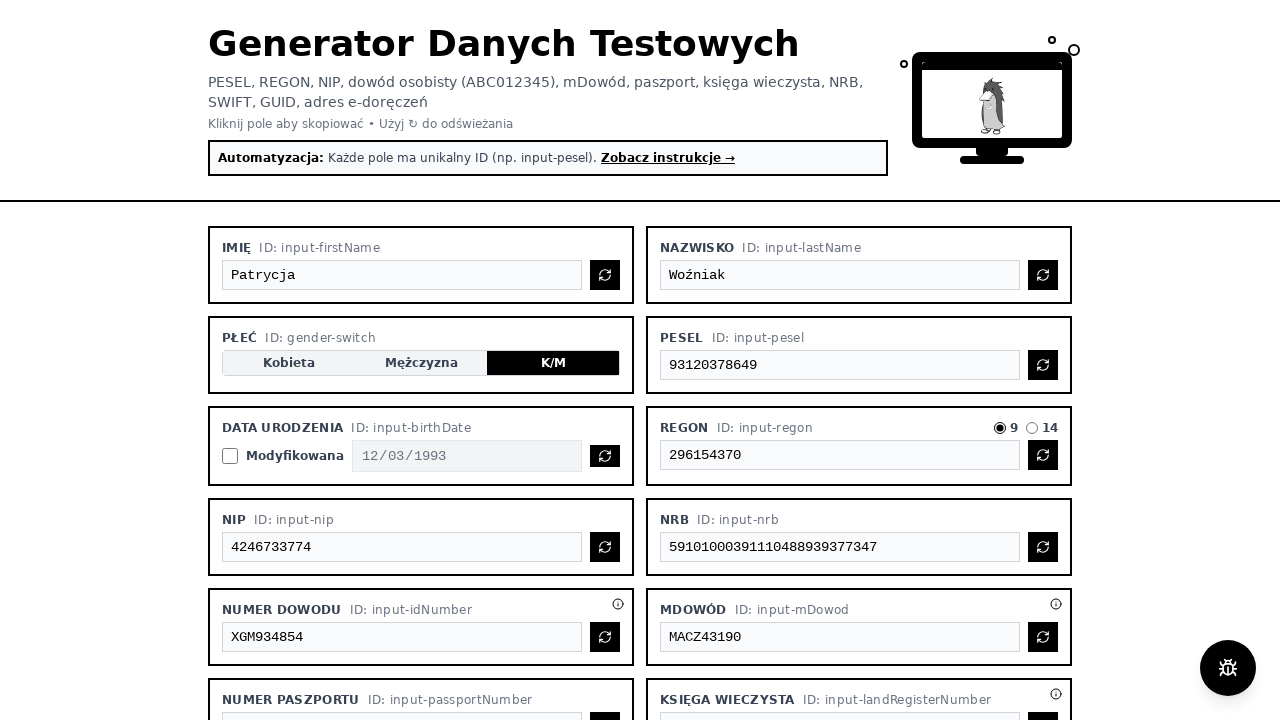

Retrieved nip value: 4246733774
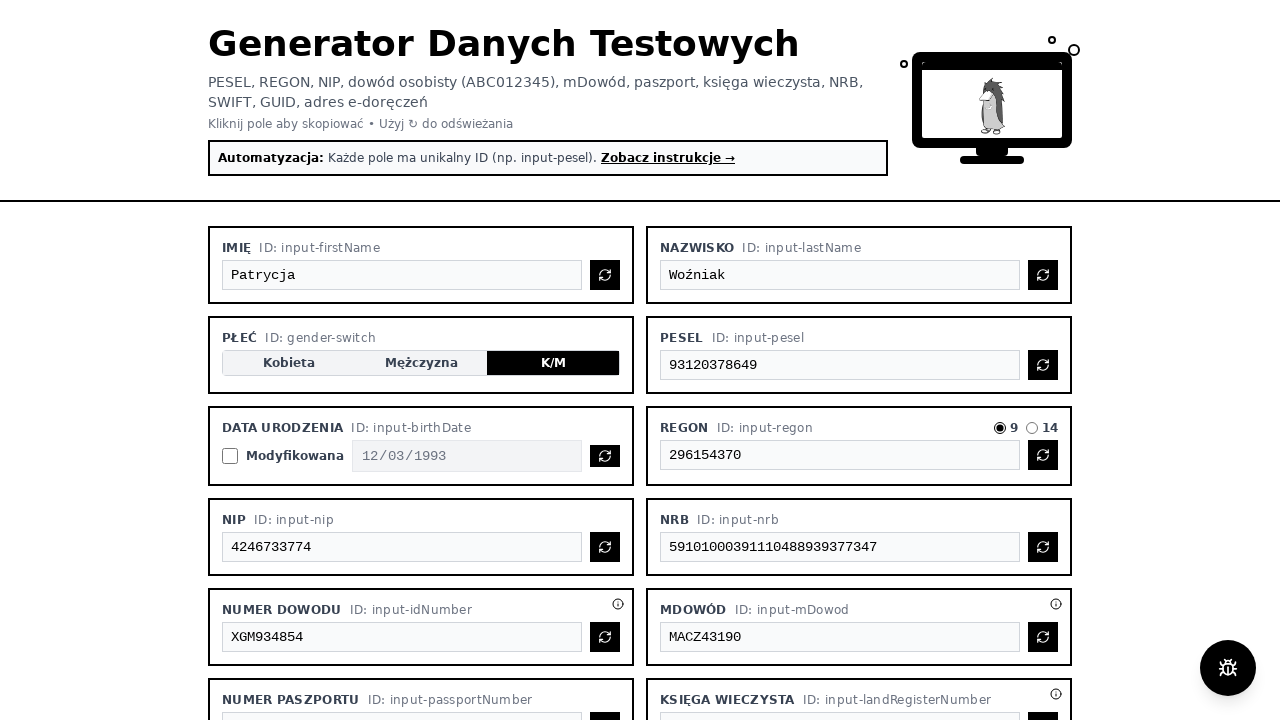

Verified nip field contains a value
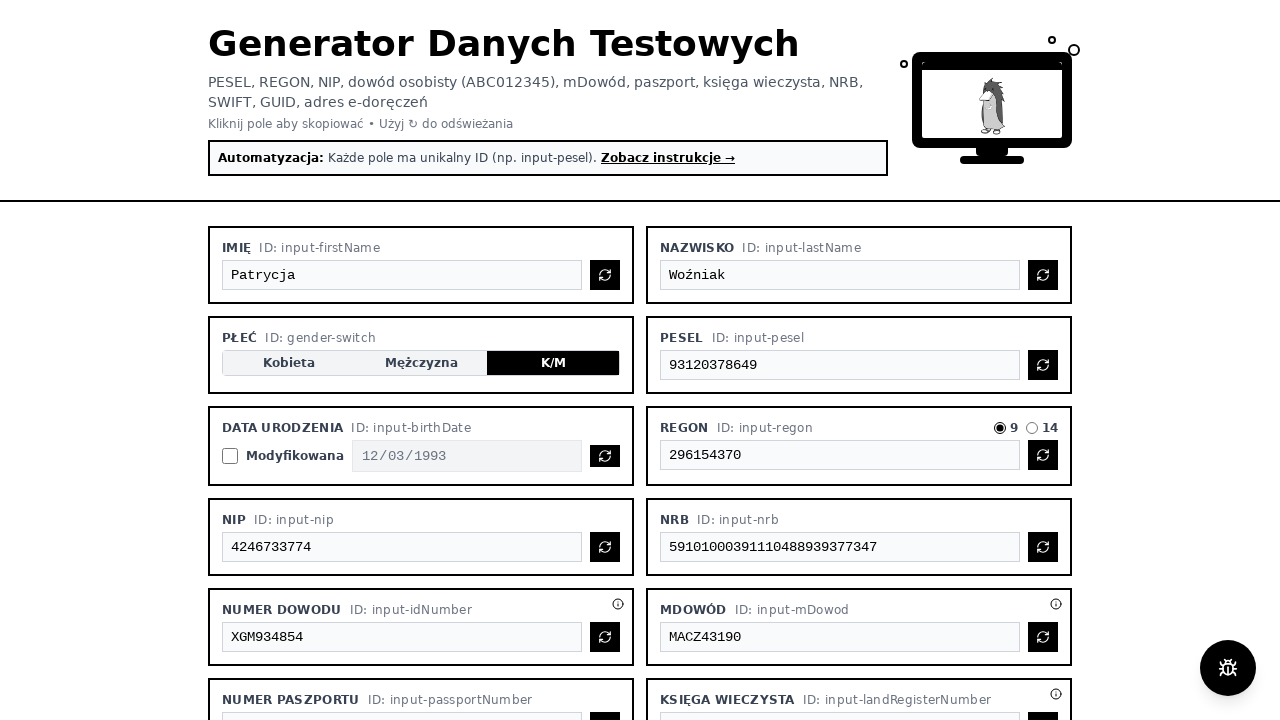

Located the birth date modified checkbox
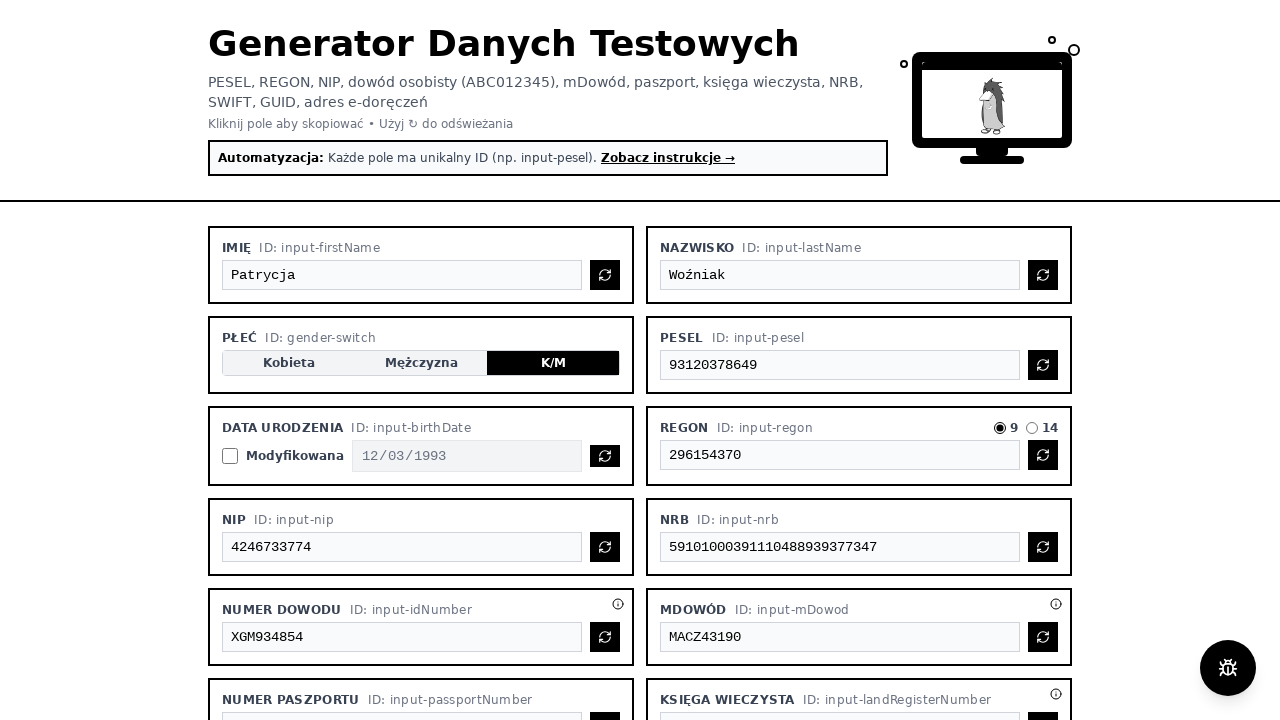

Clicked the birth date modified checkbox to enable date editing at (230, 456) on #birthDate-modified-checkbox
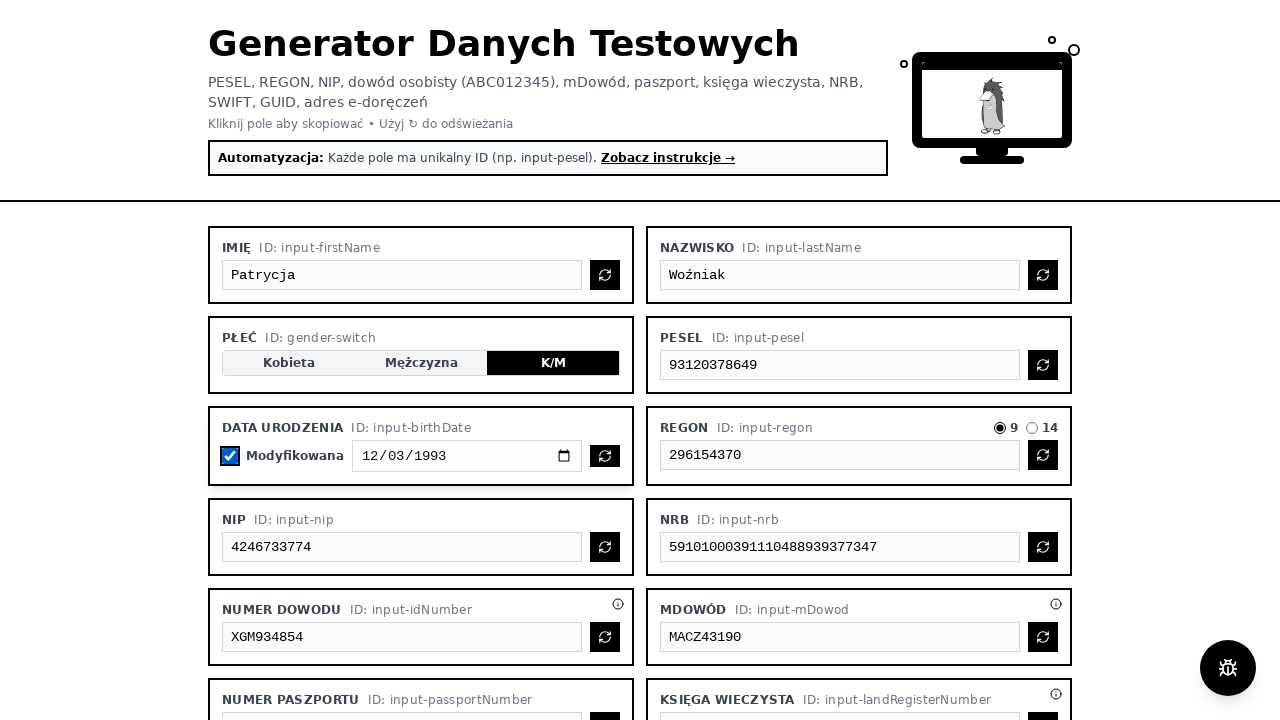

Verified that birth date field is now editable (not disabled)
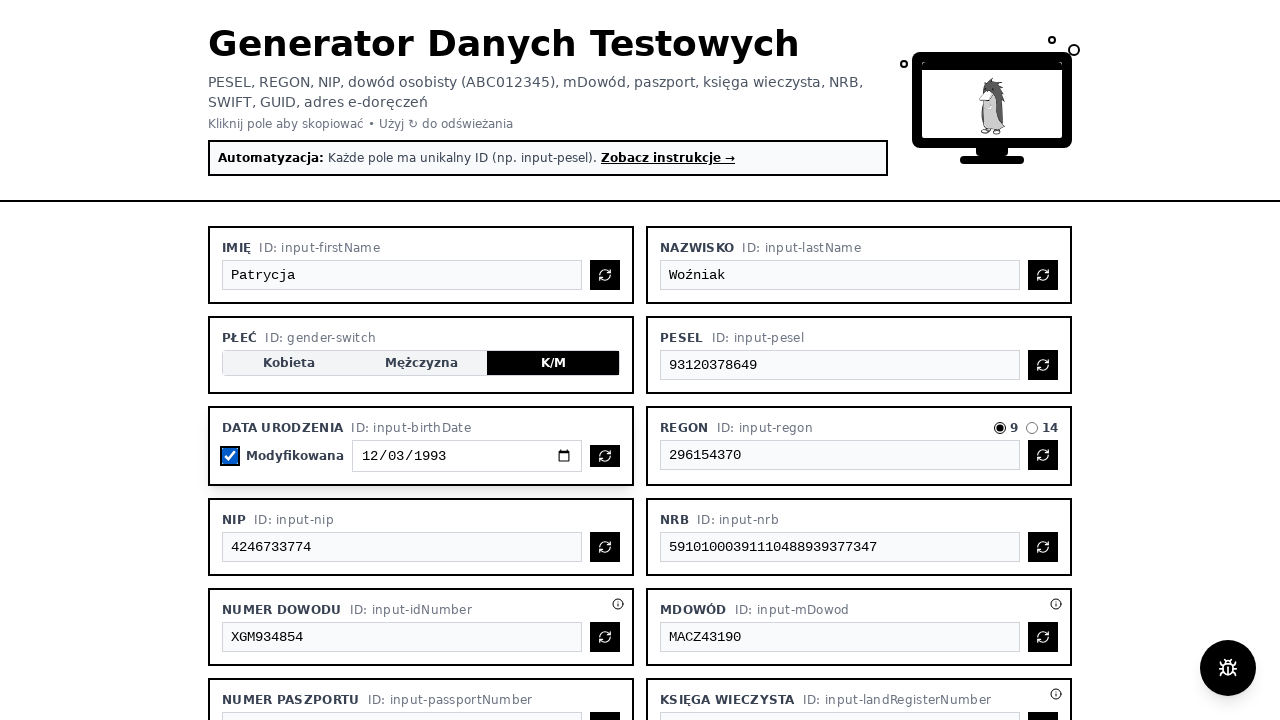

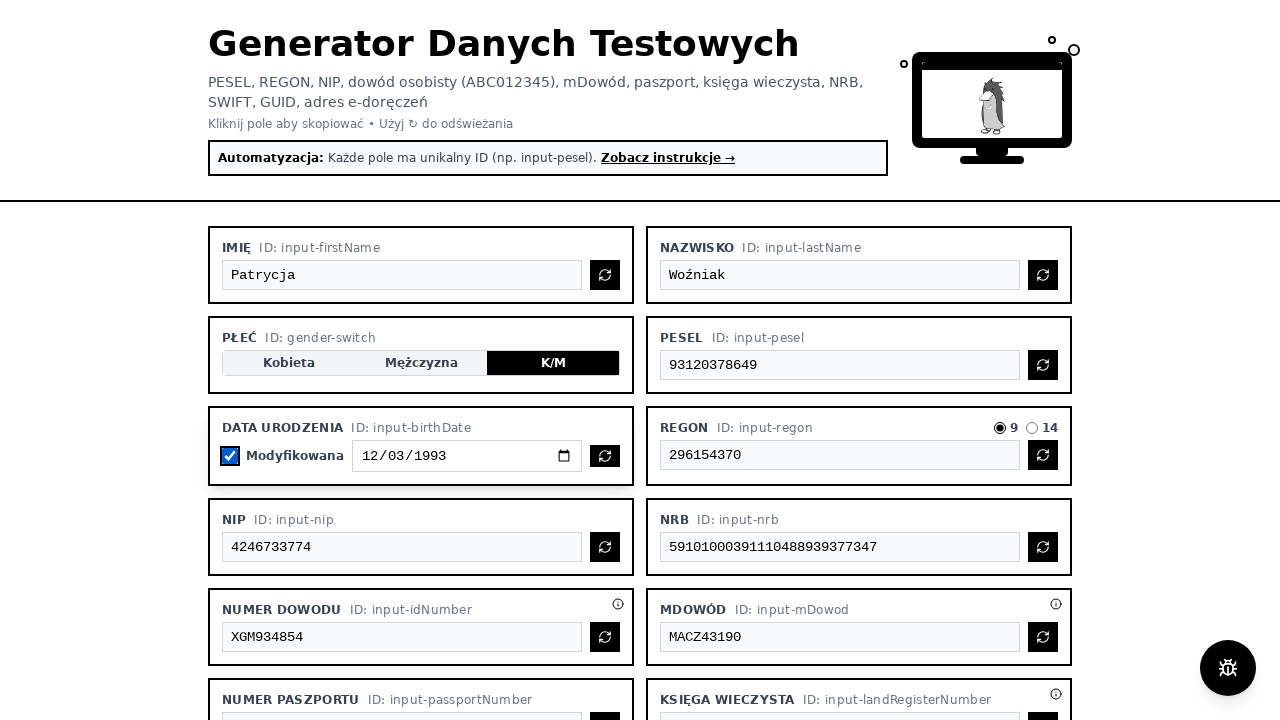